Tests pre-filled text field by clearing existing text and entering new text

Starting URL: https://seleniumbase.io/demo_page

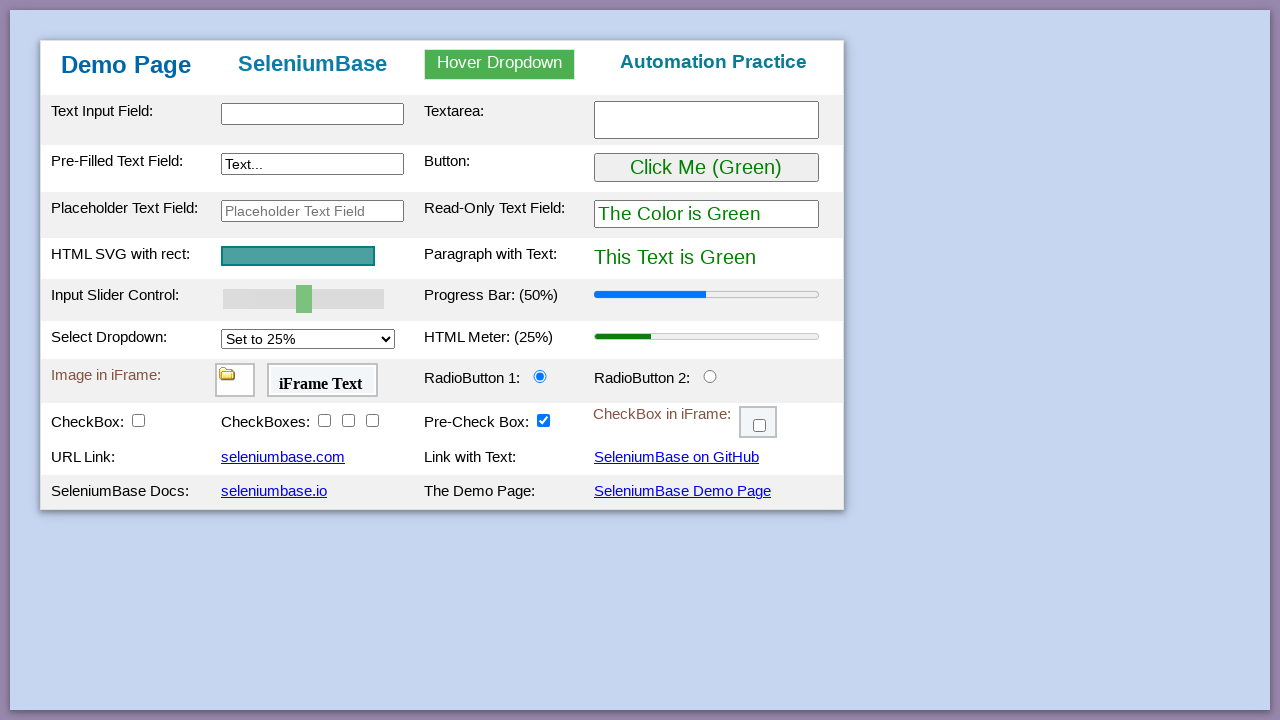

Cleared pre-filled text field #myTextInput2 on #myTextInput2
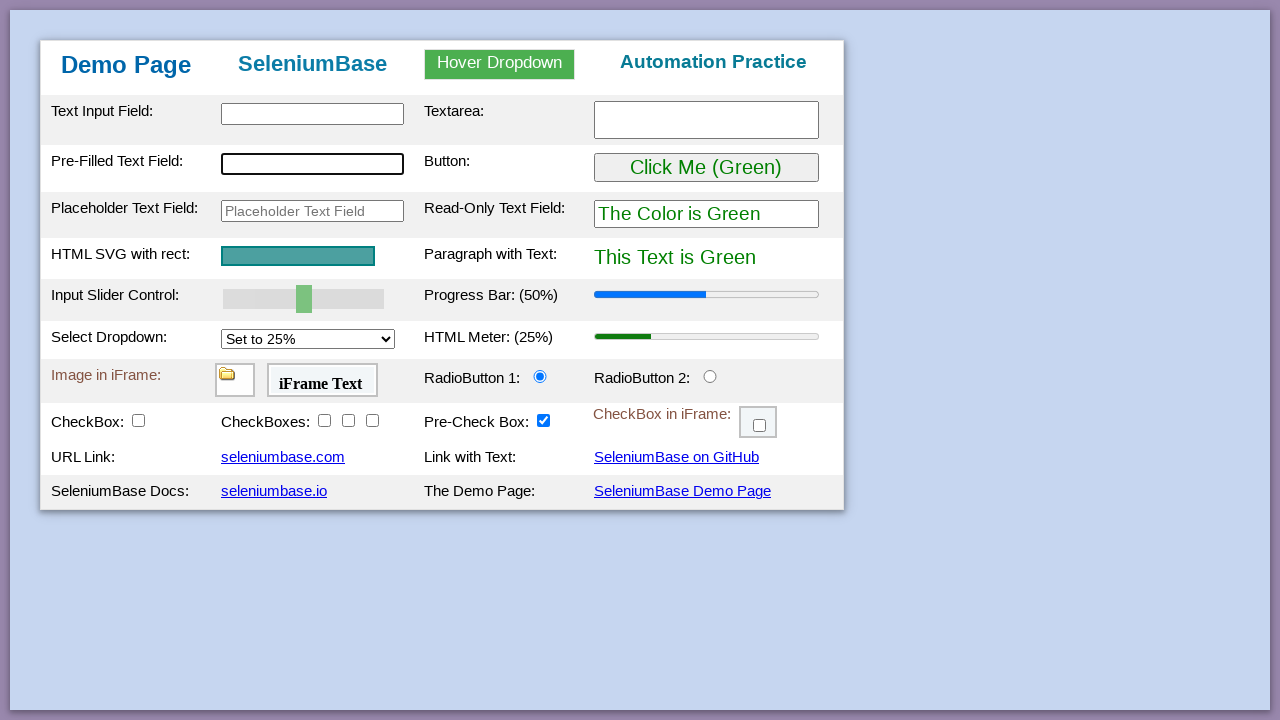

Entered new text 'Hello World!!!' into text field #myTextInput2 on #myTextInput2
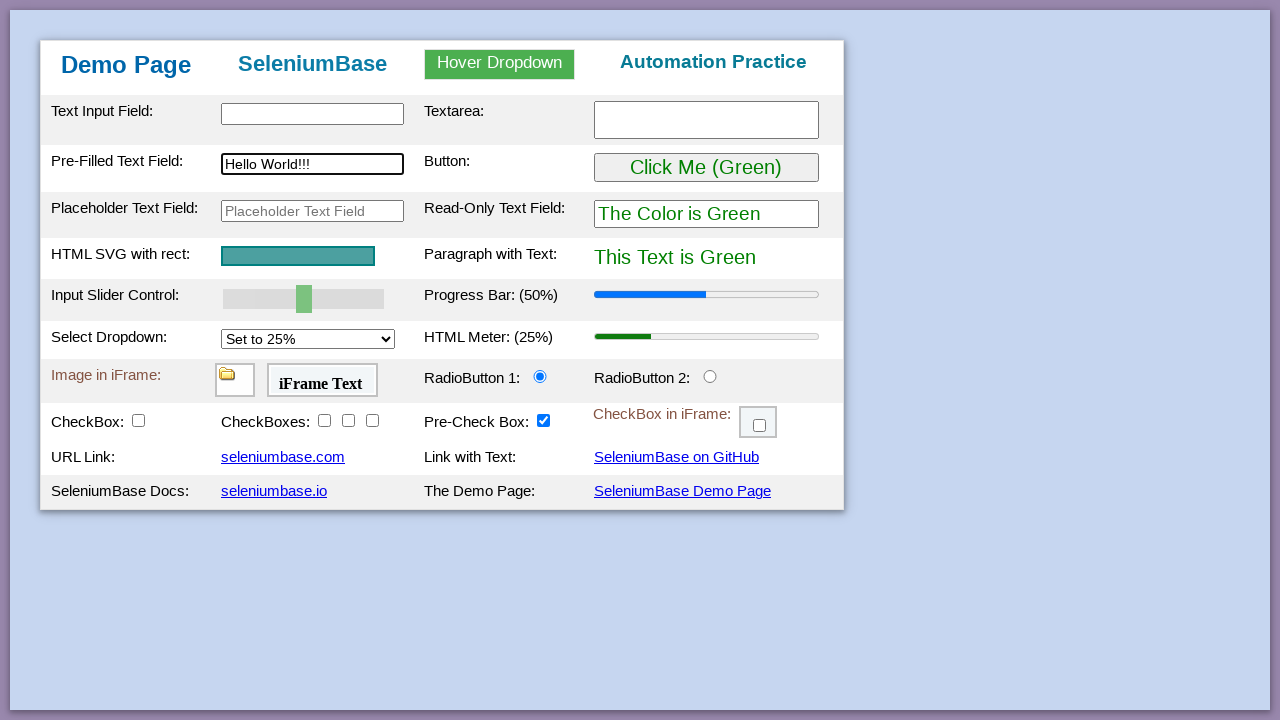

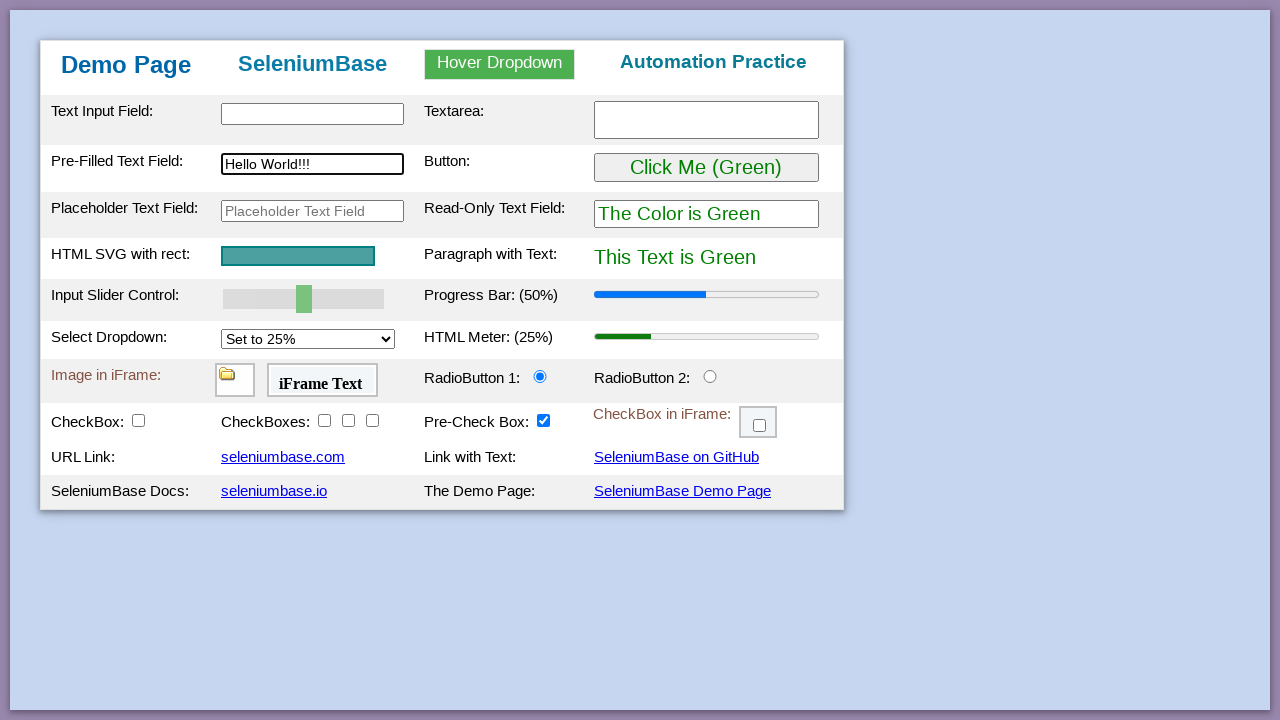